Tests browser window/tab handling by clicking a link that opens a new tab, switching to the new tab, verifying content, closing it, and switching back to the original tab.

Starting URL: https://the-internet.herokuapp.com/windows

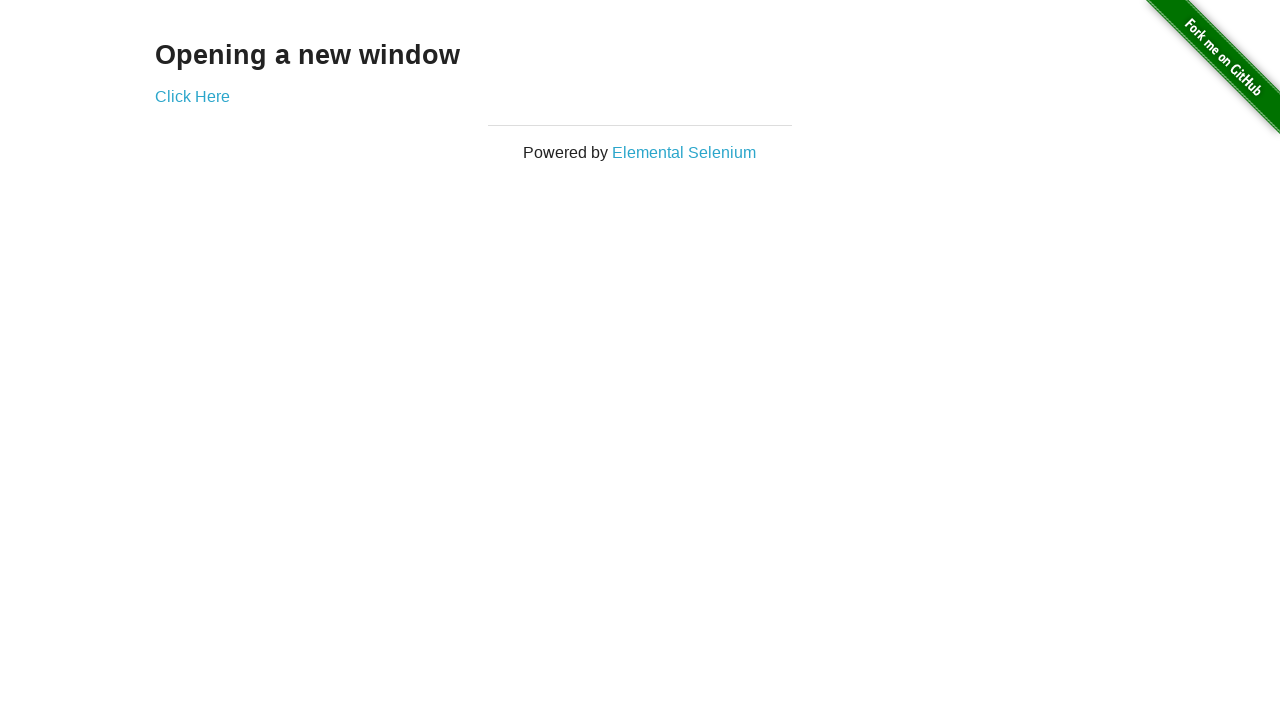

Clicked 'Click Here' link at (192, 96) on text=Click Here
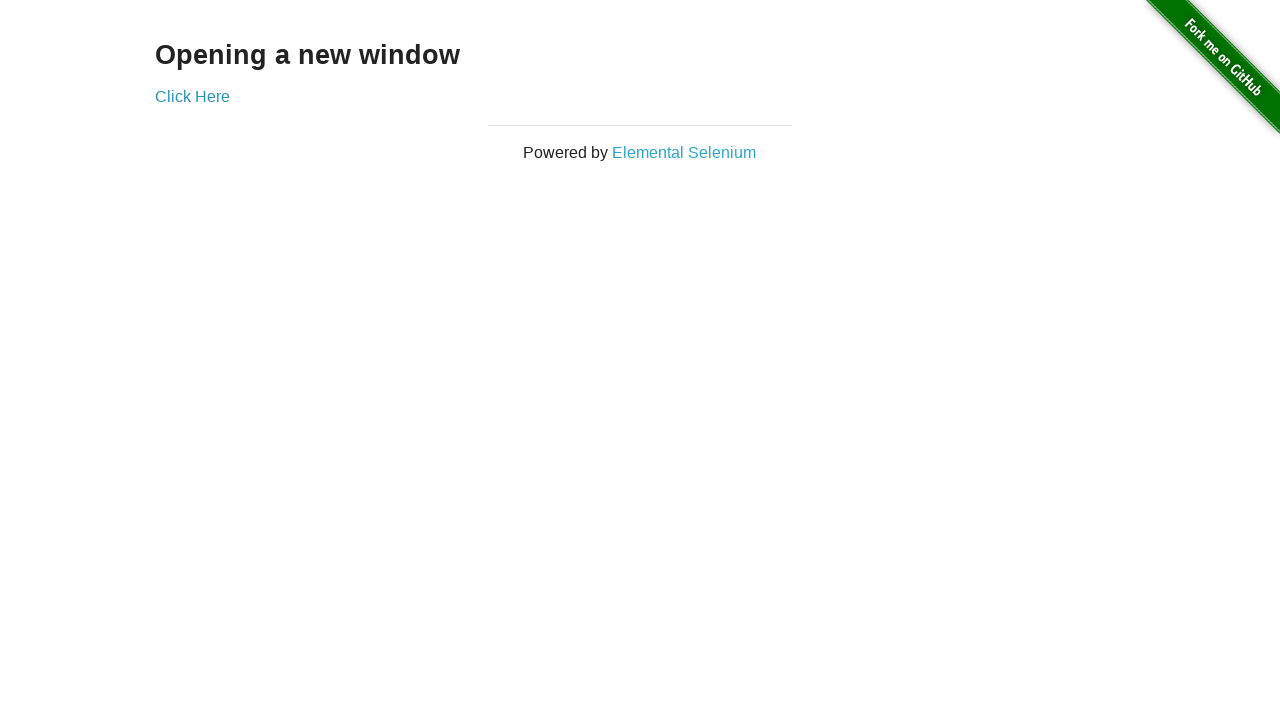

New tab opened from clicking 'Click Here' link at (192, 96) on text=Click Here
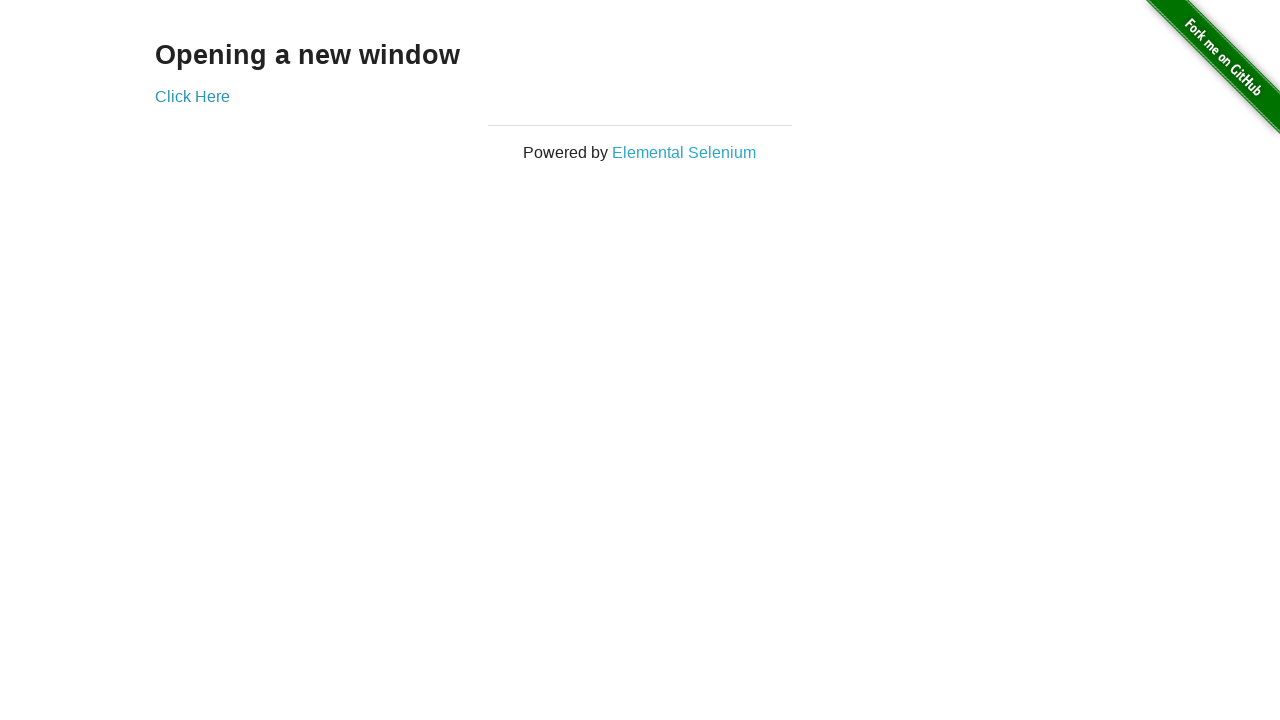

New page loaded completely
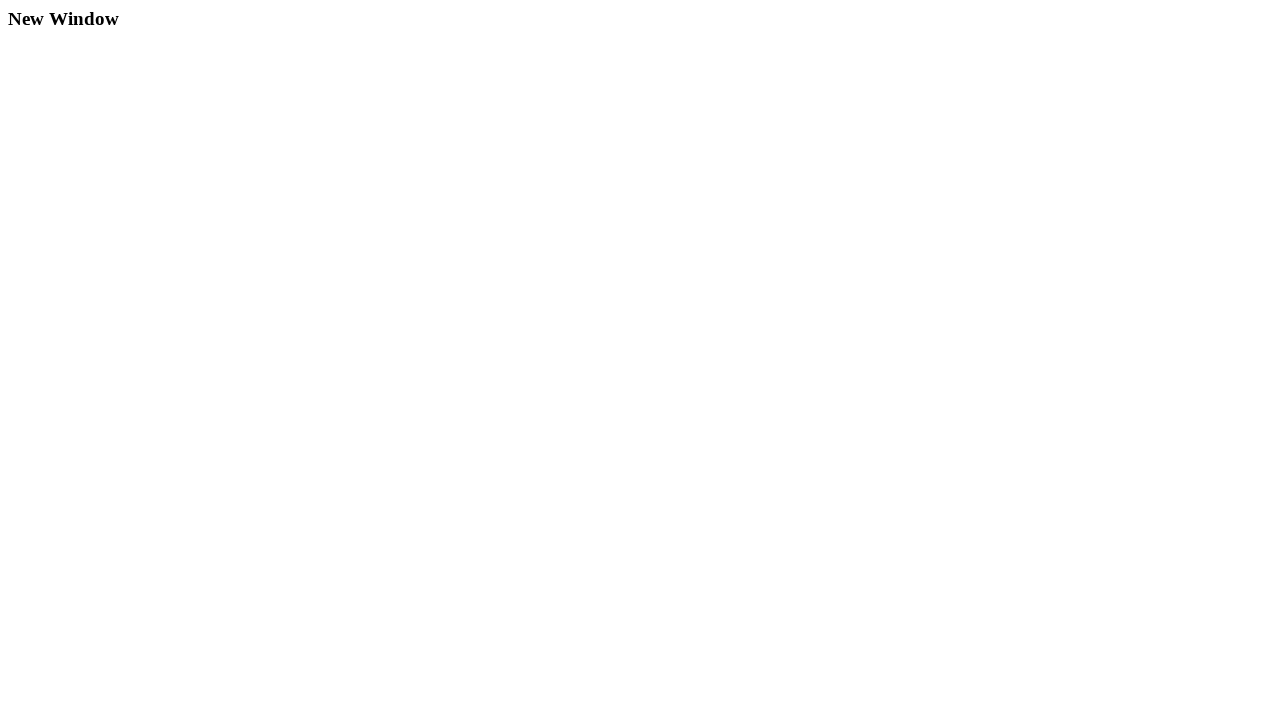

Verified heading element exists on new page
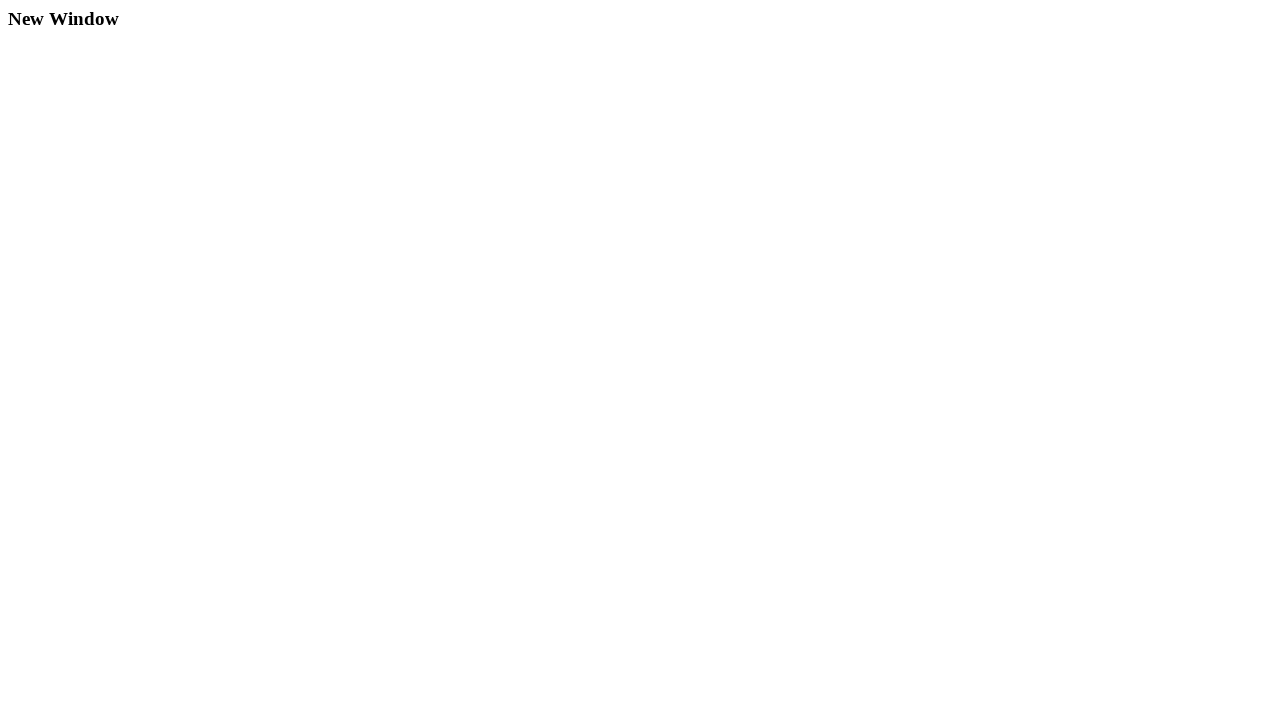

Closed new tab
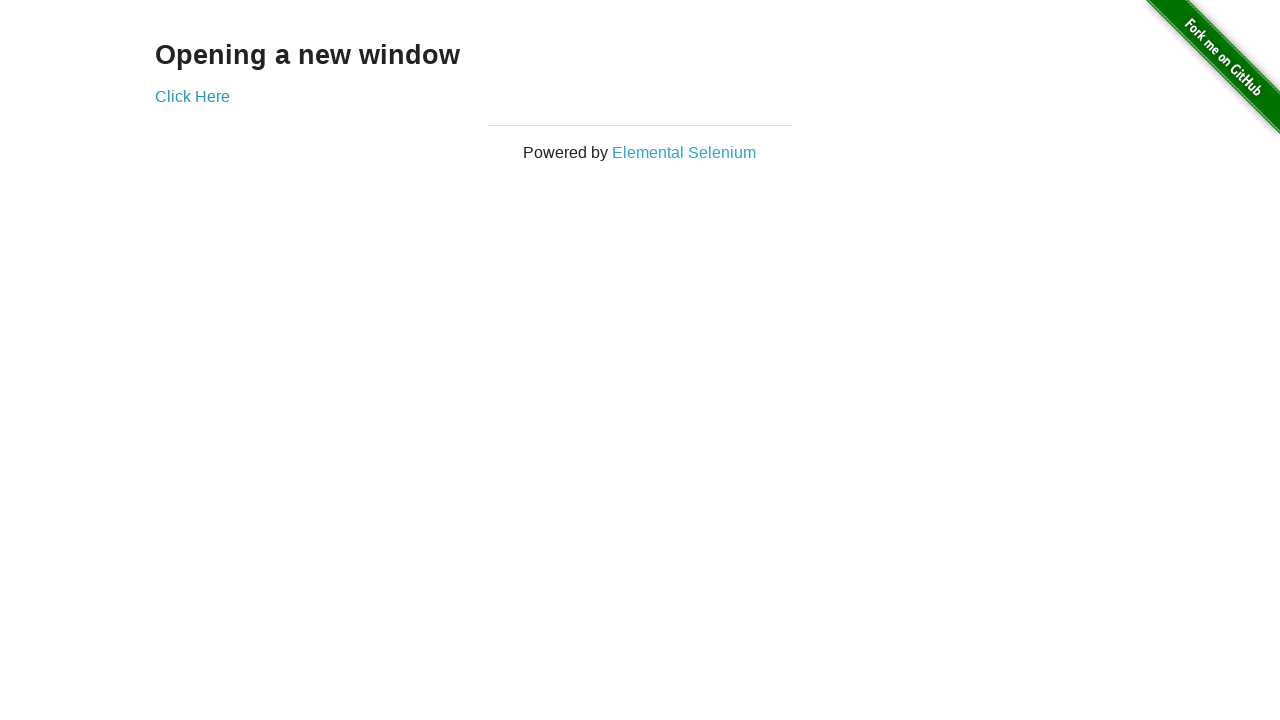

Verified 'Click Here' link is still present on original page after closing new tab
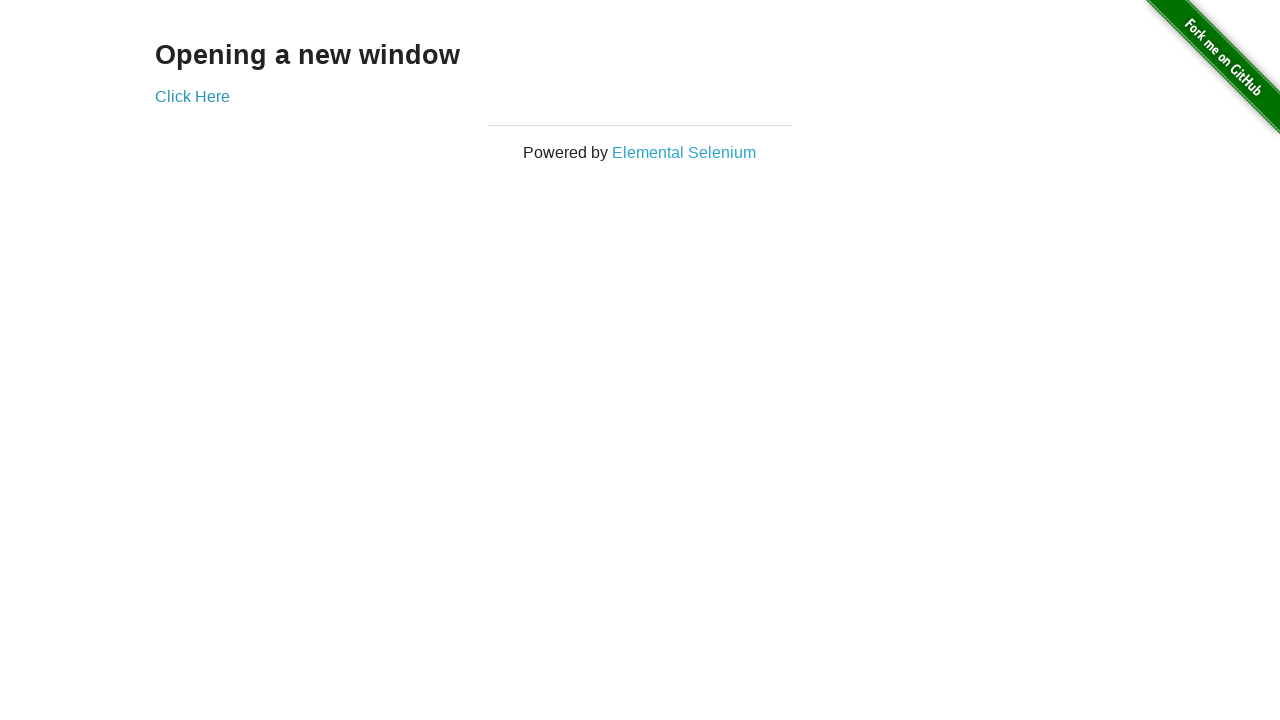

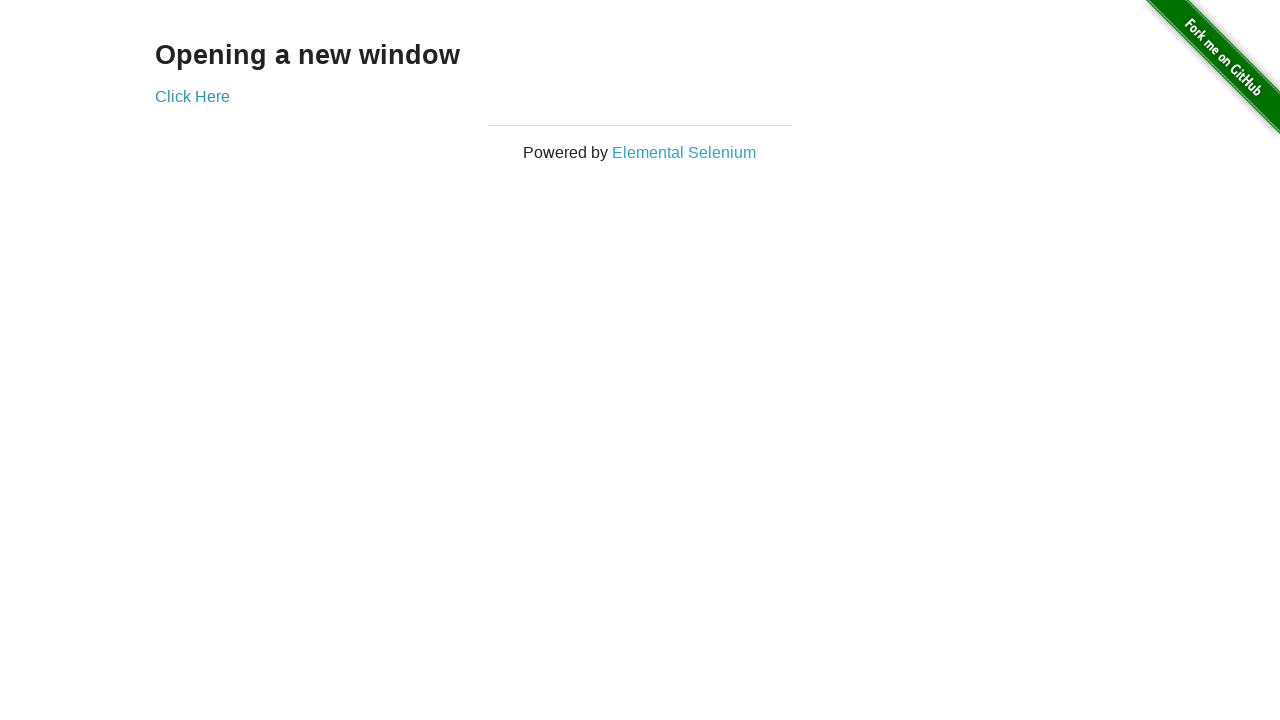